Navigates to a demo reviews page, clicks to show reviews, and verifies that review content is displayed

Starting URL: https://www.ticketor.com/demo/reviews

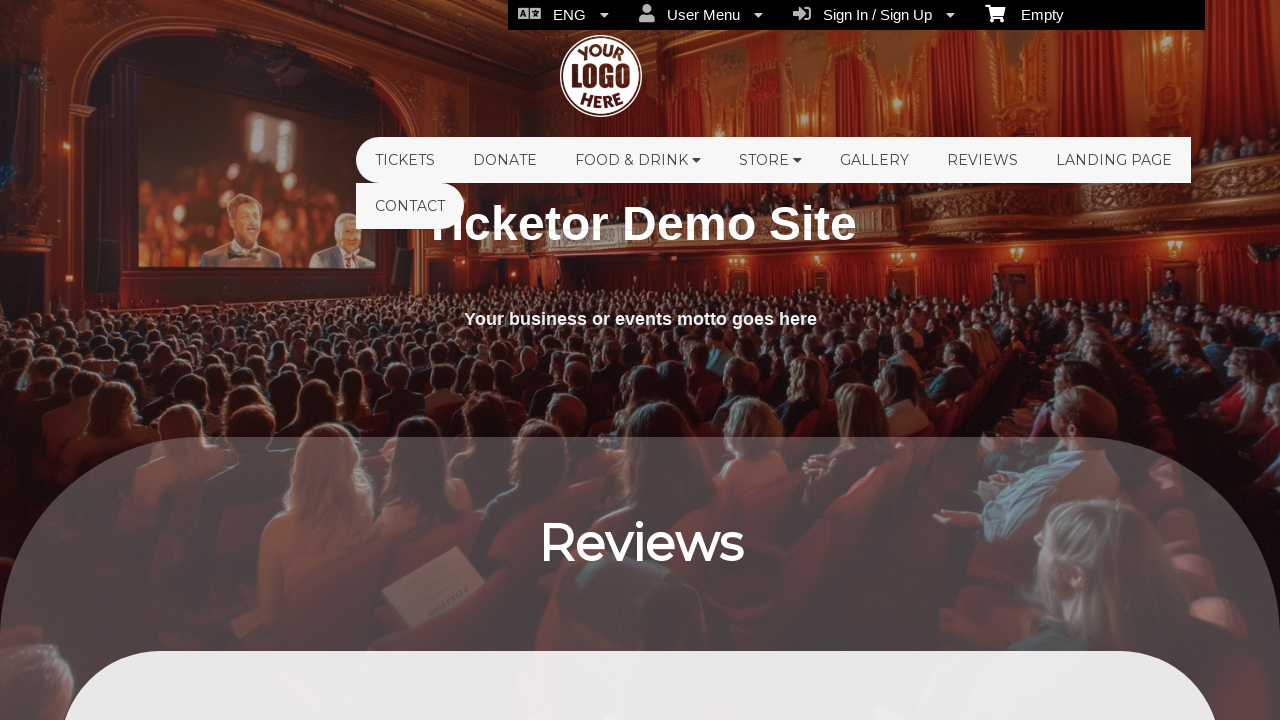

Navigated to demo reviews page
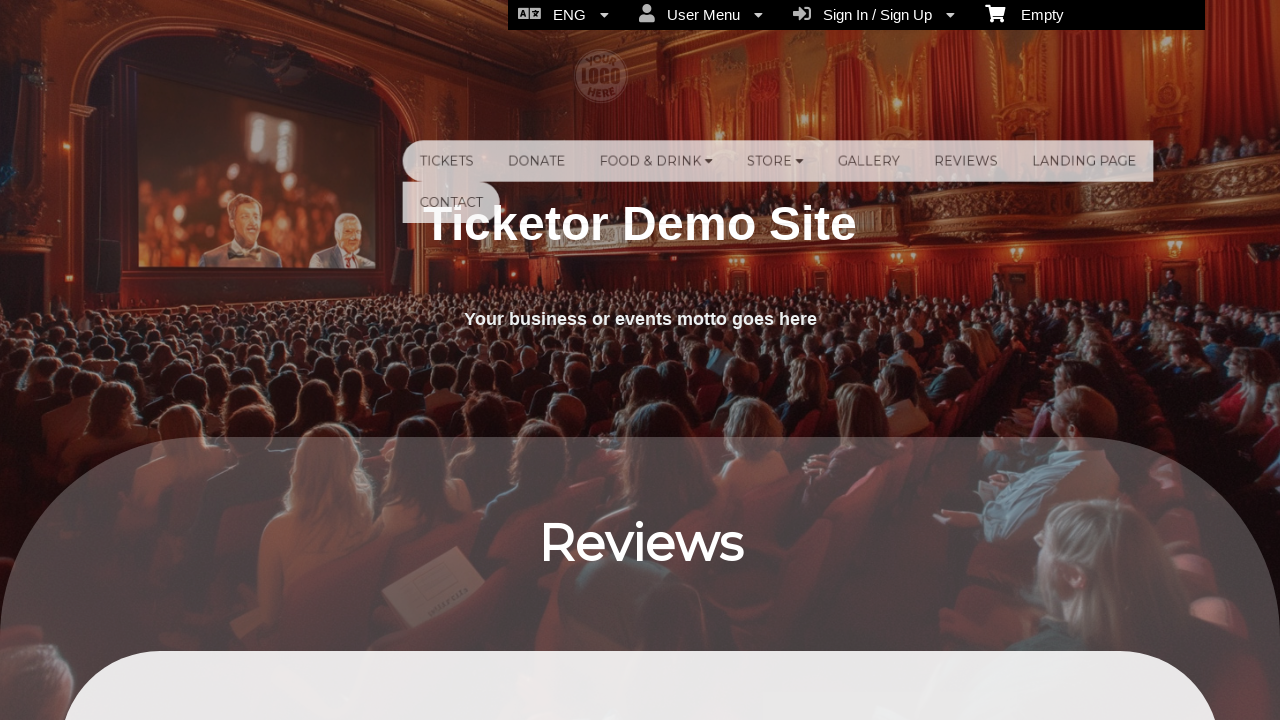

Clicked reviews tab to show reviews at (640, 361) on #ui-id-3
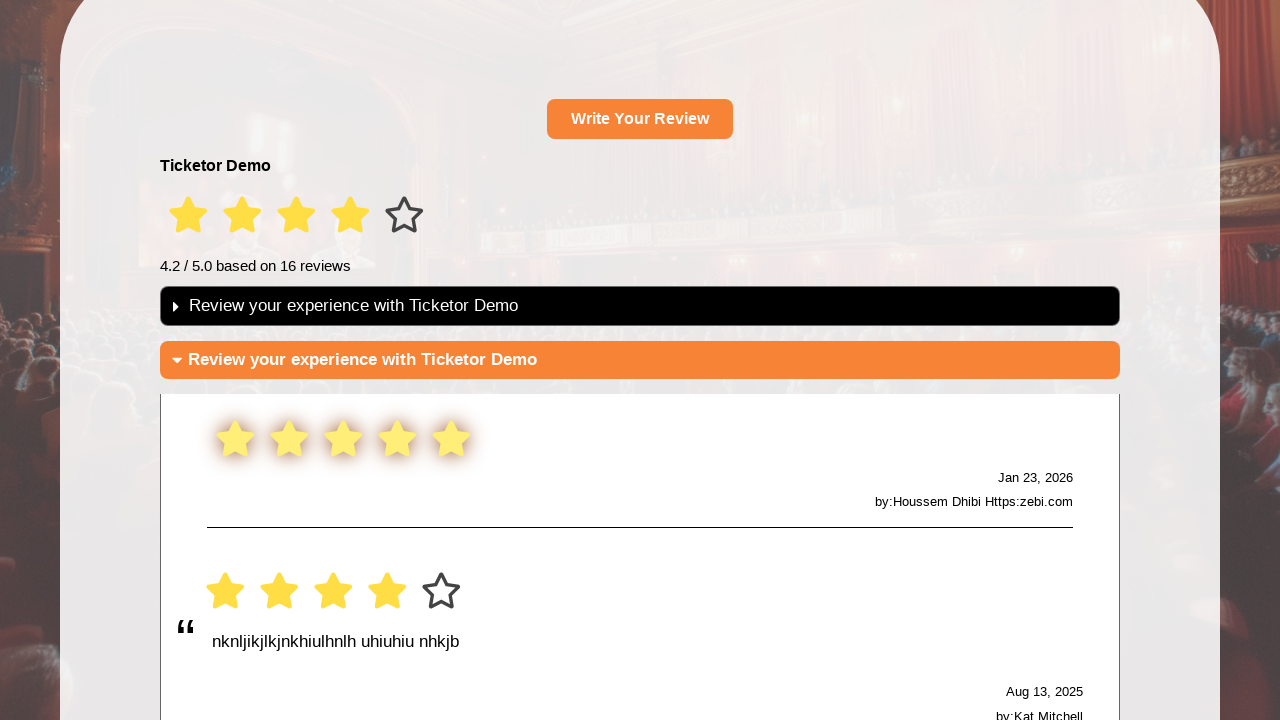

Waited 1000ms for reviews to load
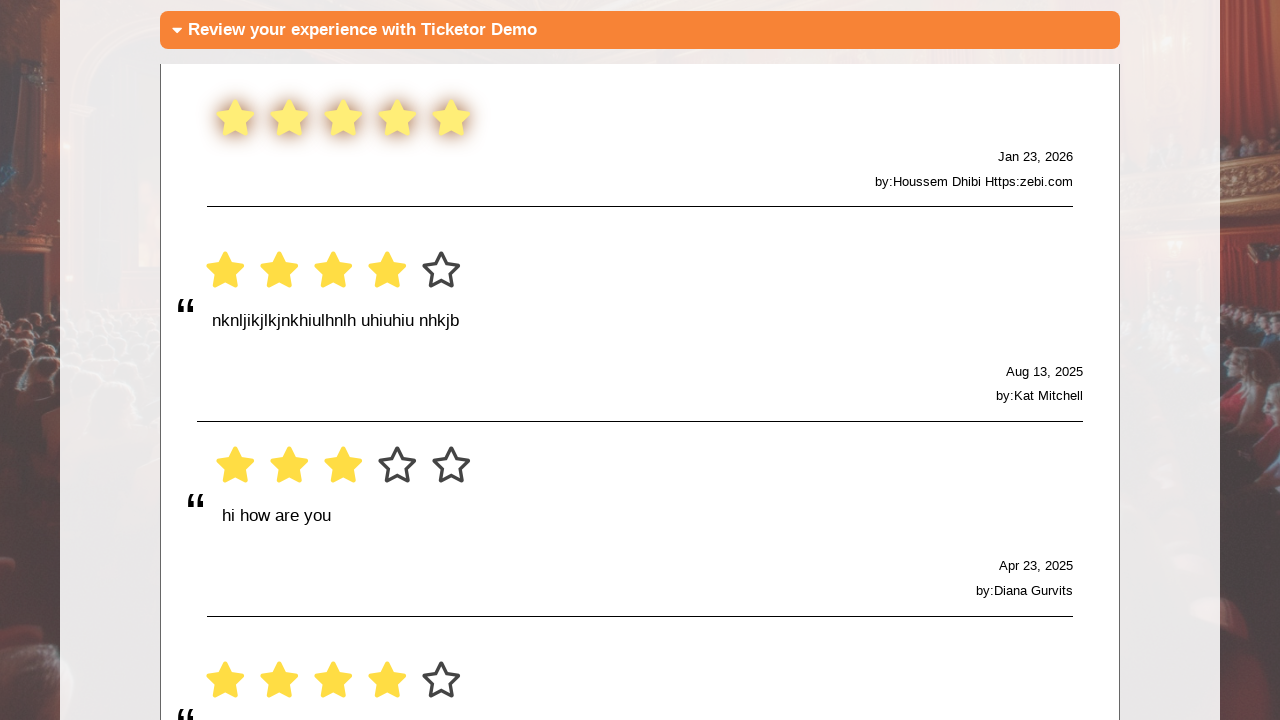

Verified review content is displayed
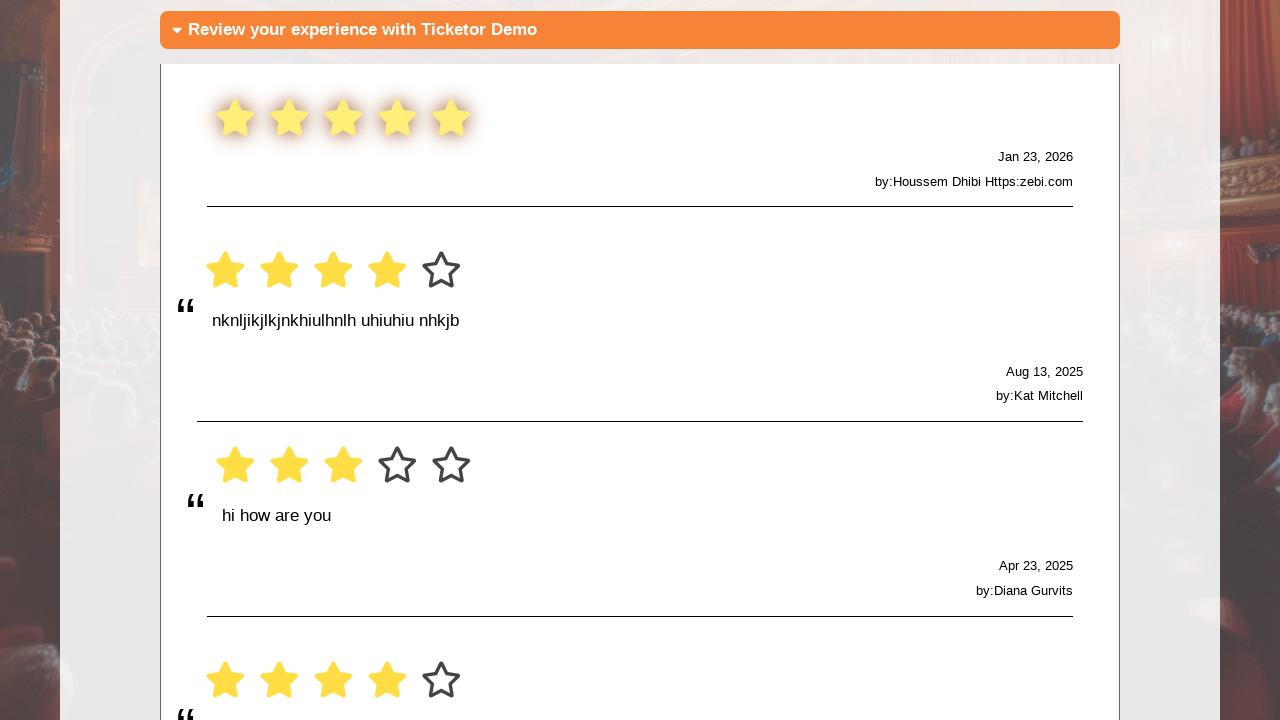

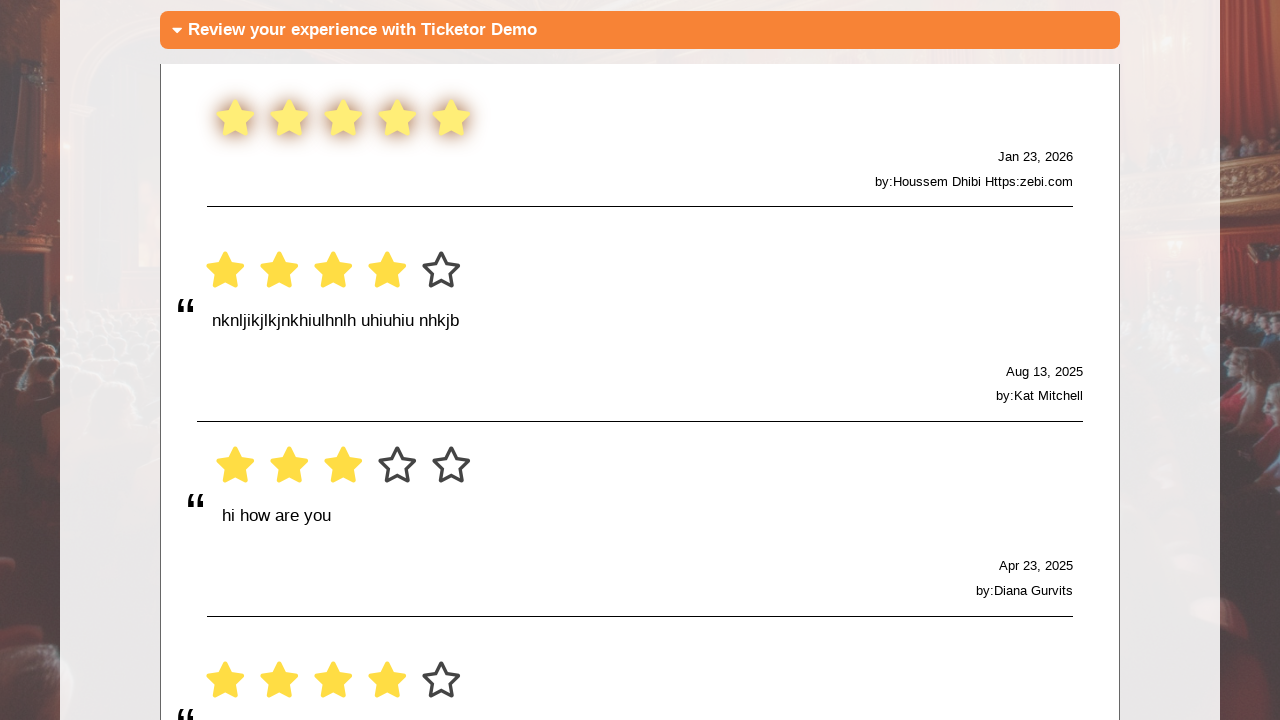